Tests a math exercise page by reading two numbers displayed on the page, calculating their sum, selecting the correct answer from a dropdown menu, and submitting the form.

Starting URL: http://suninjuly.github.io/selects2.html

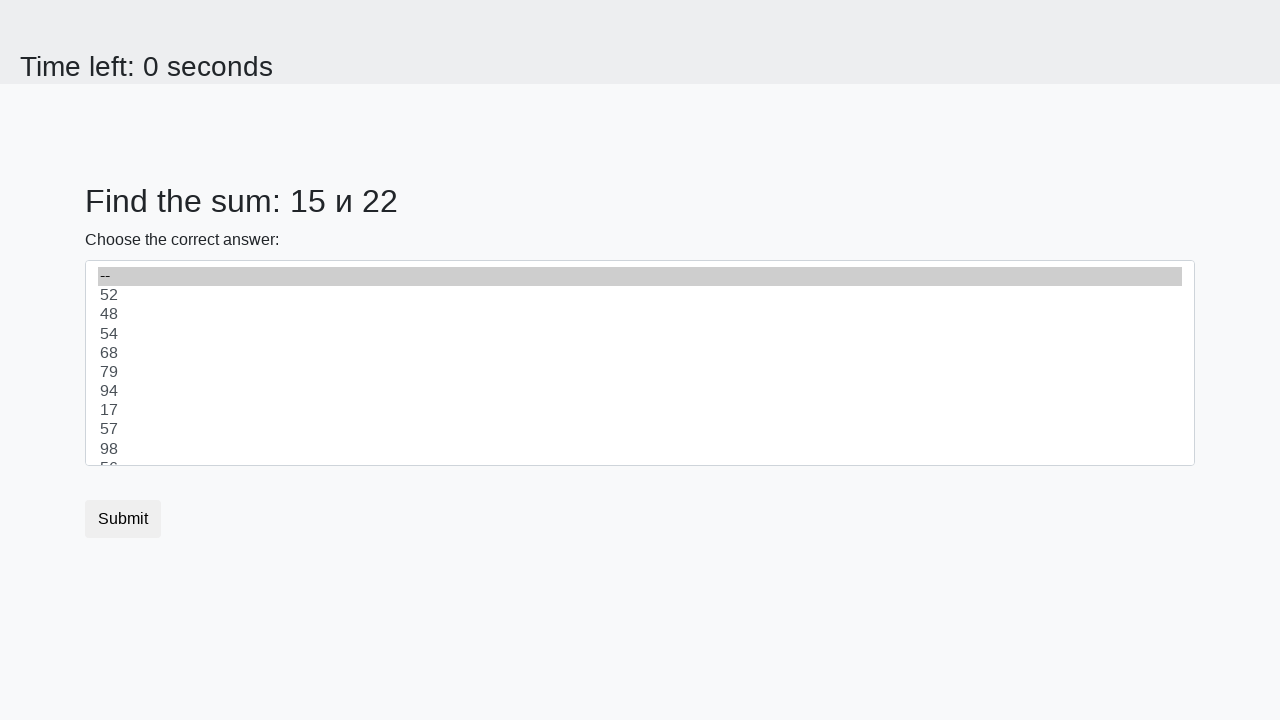

Read first number from page
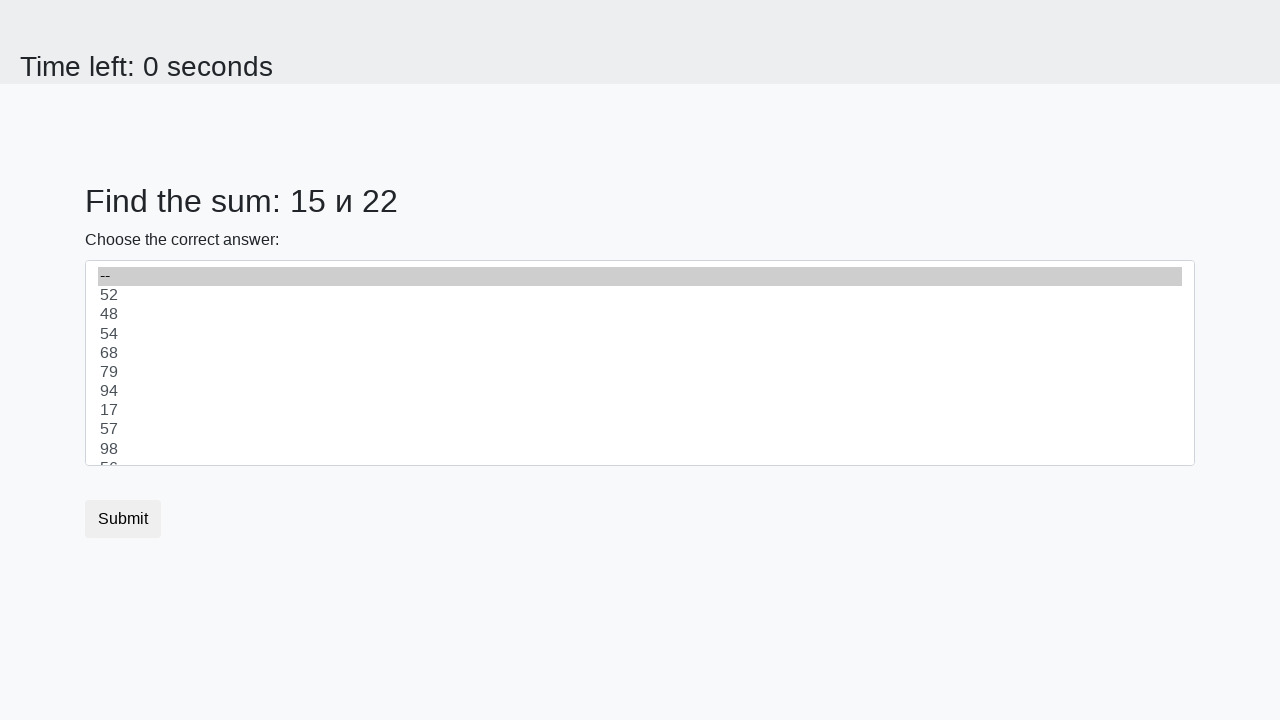

Read second number from page
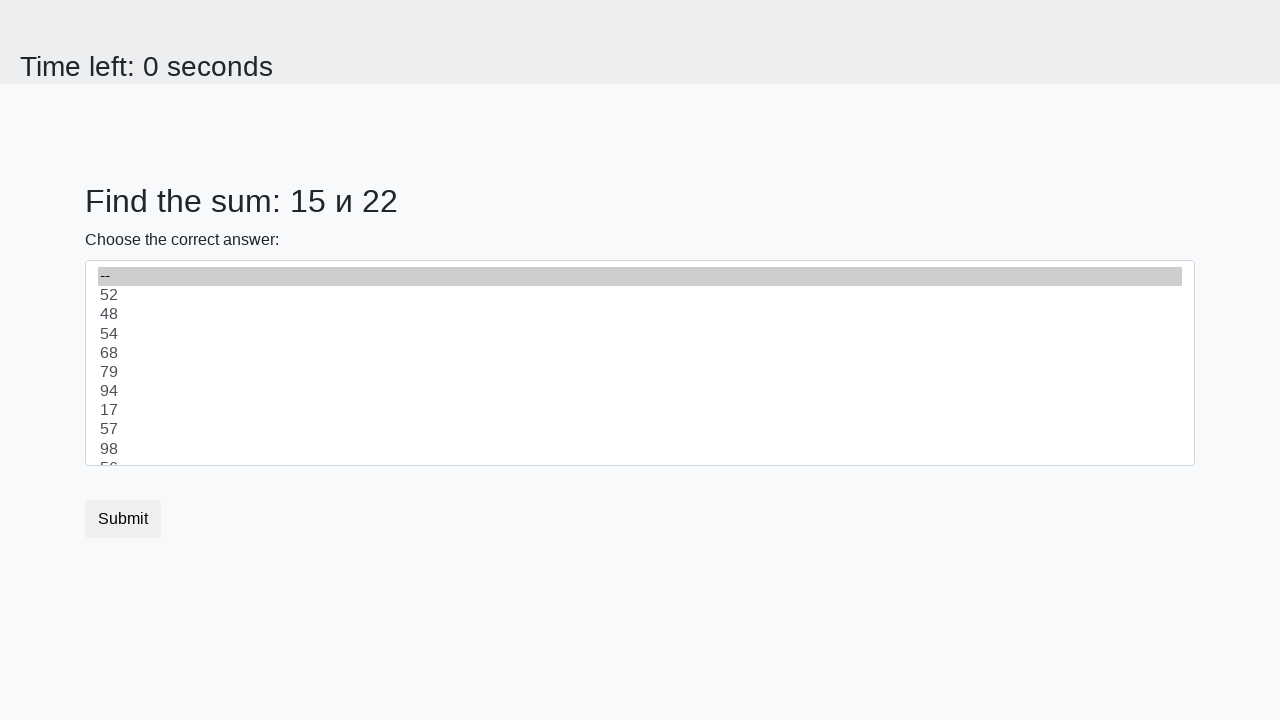

Calculated sum: 15 + 22 = 37
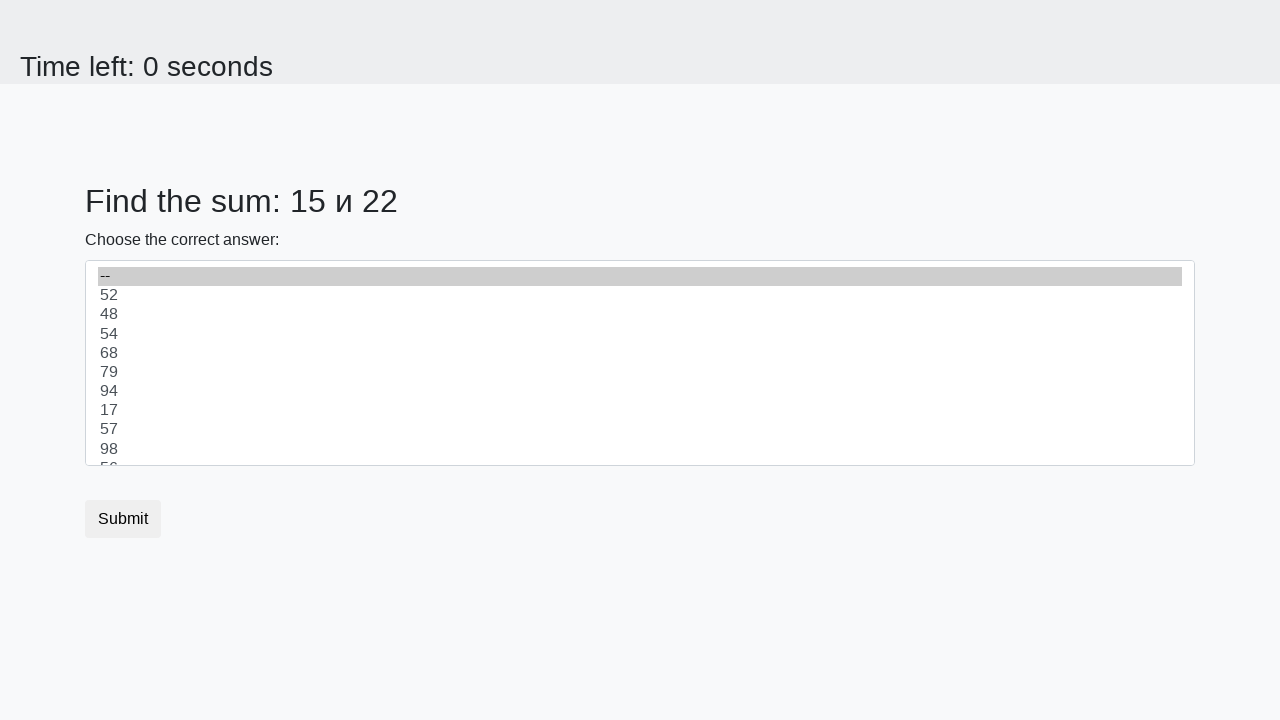

Selected correct answer (37) from dropdown menu on select
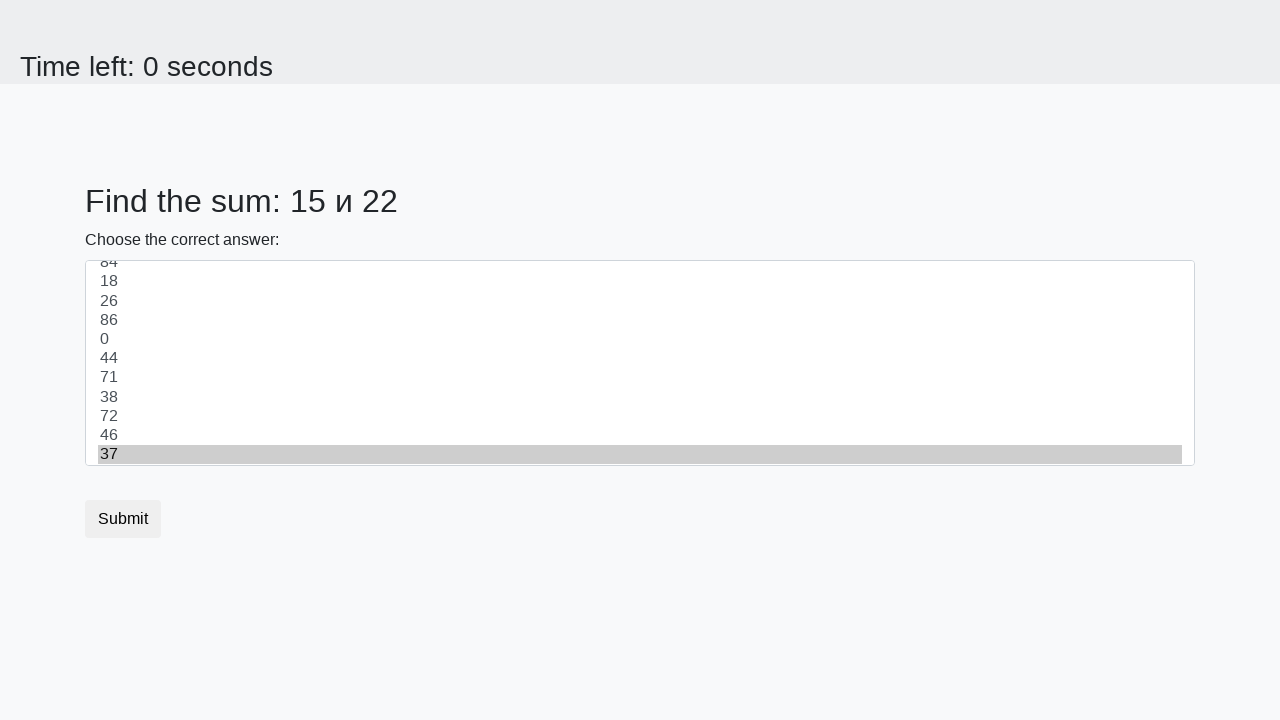

Clicked submit button to submit form at (123, 519) on button.btn
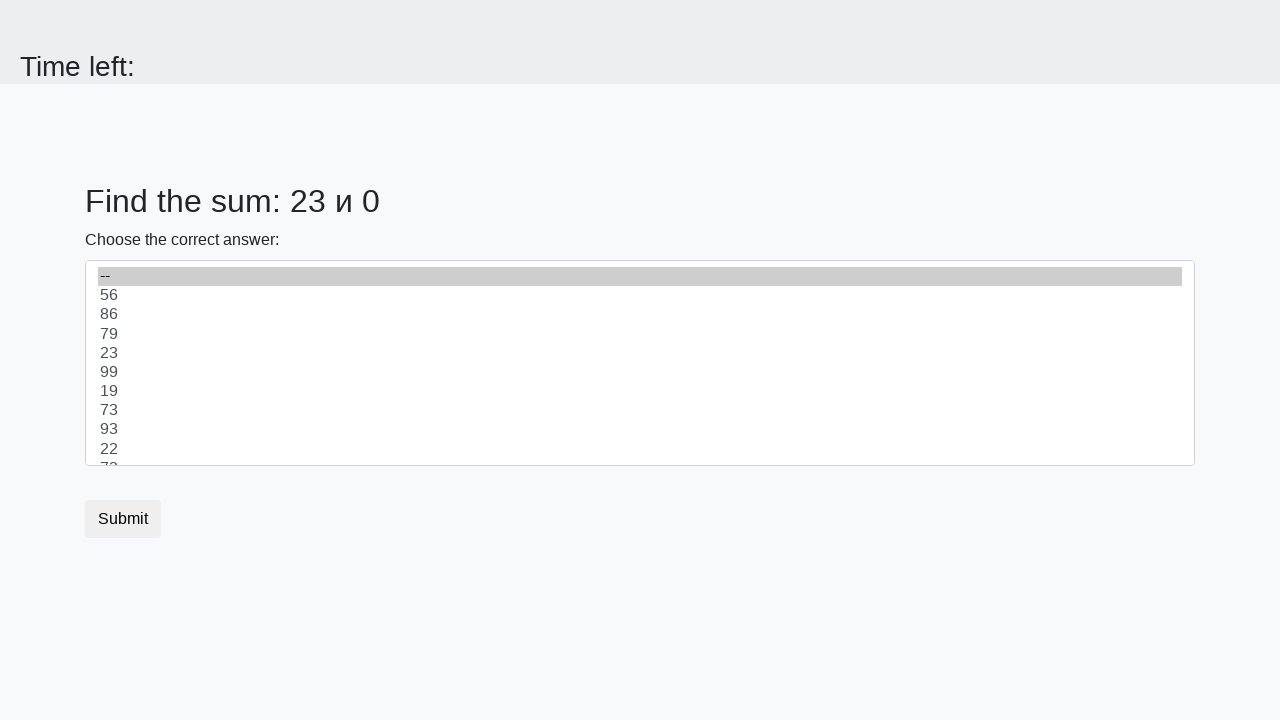

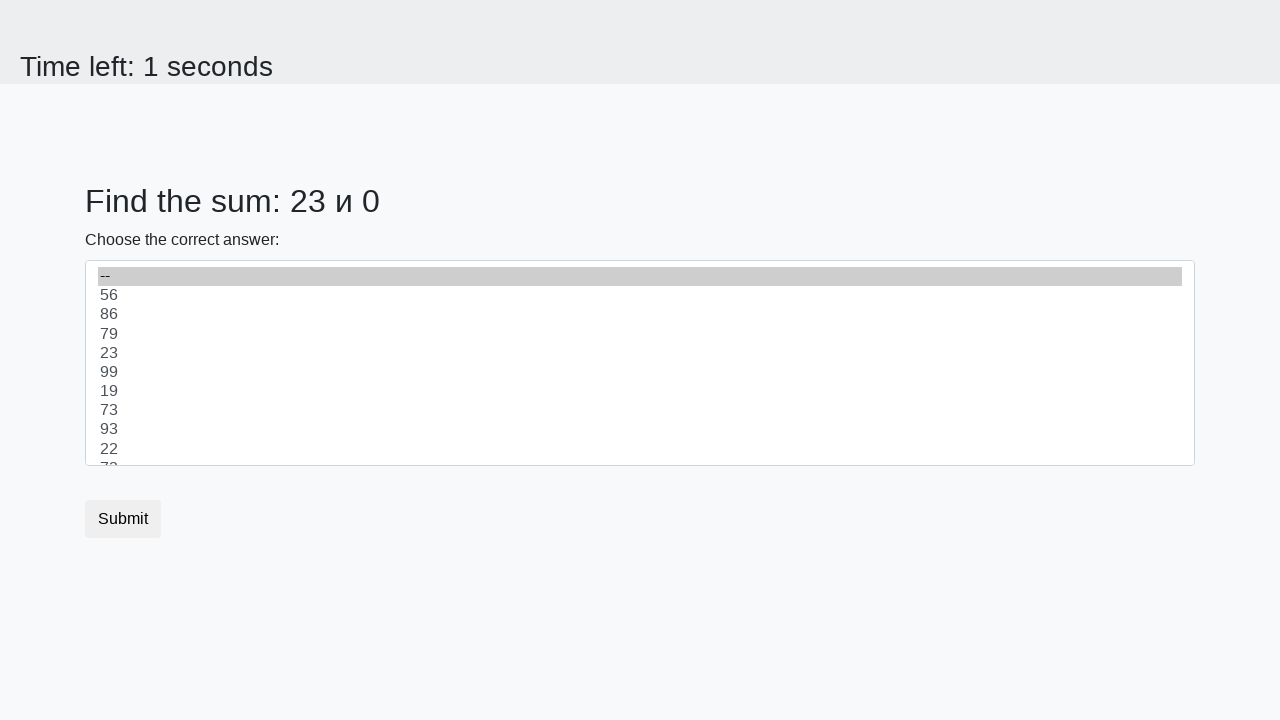